Navigates to TechGlobal School website, refreshes the page, and validates that the page title and URL match expected values.

Starting URL: https://www.techglobalschool.com

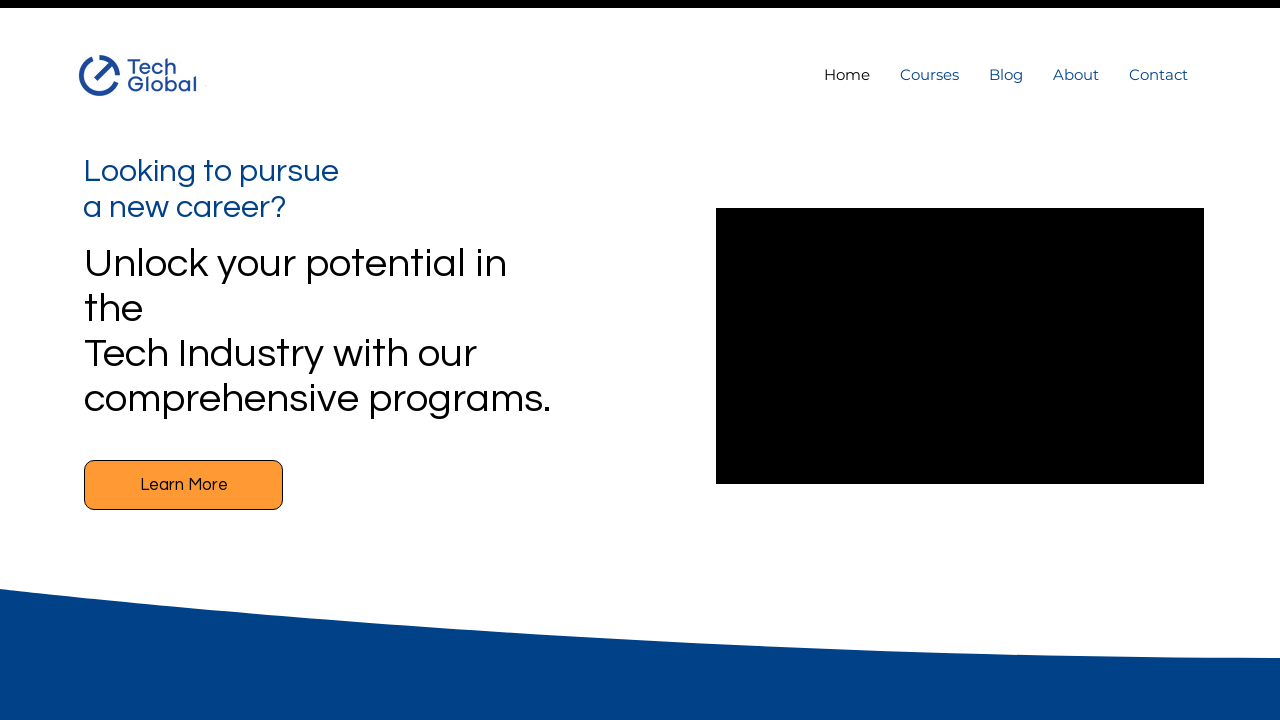

Reloaded the TechGlobal School website page
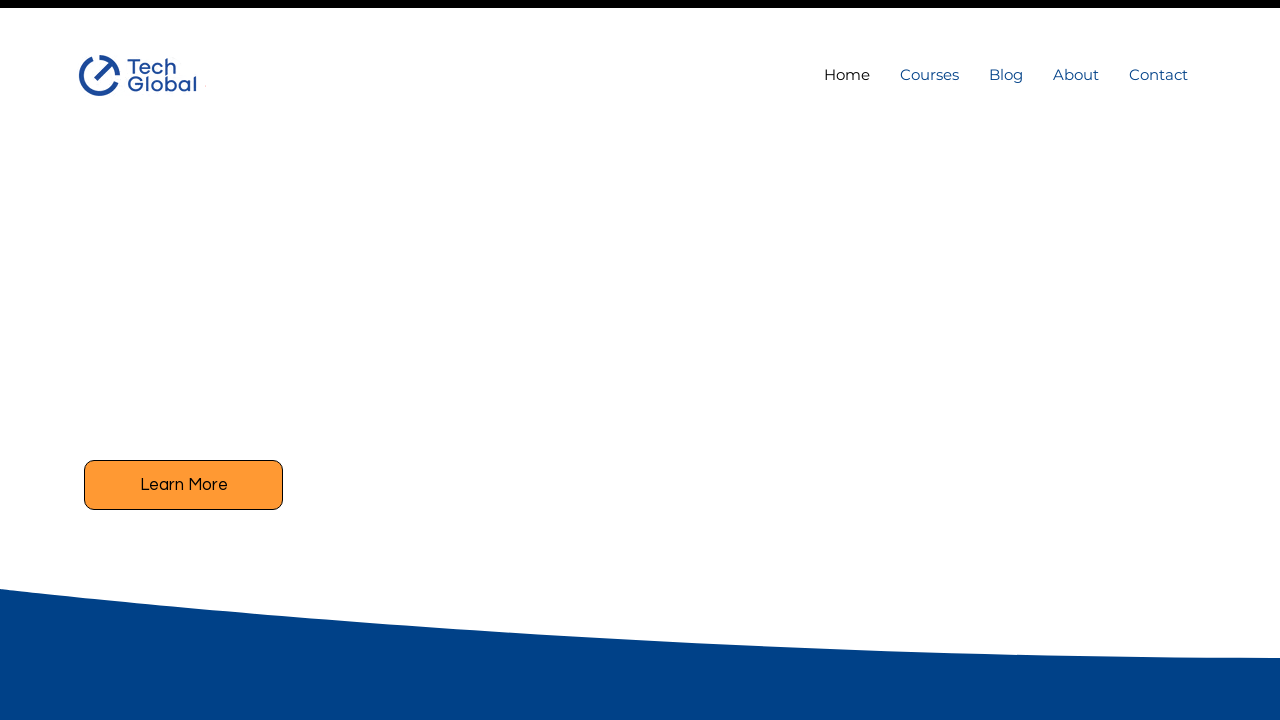

Set viewport size to 1920x1080
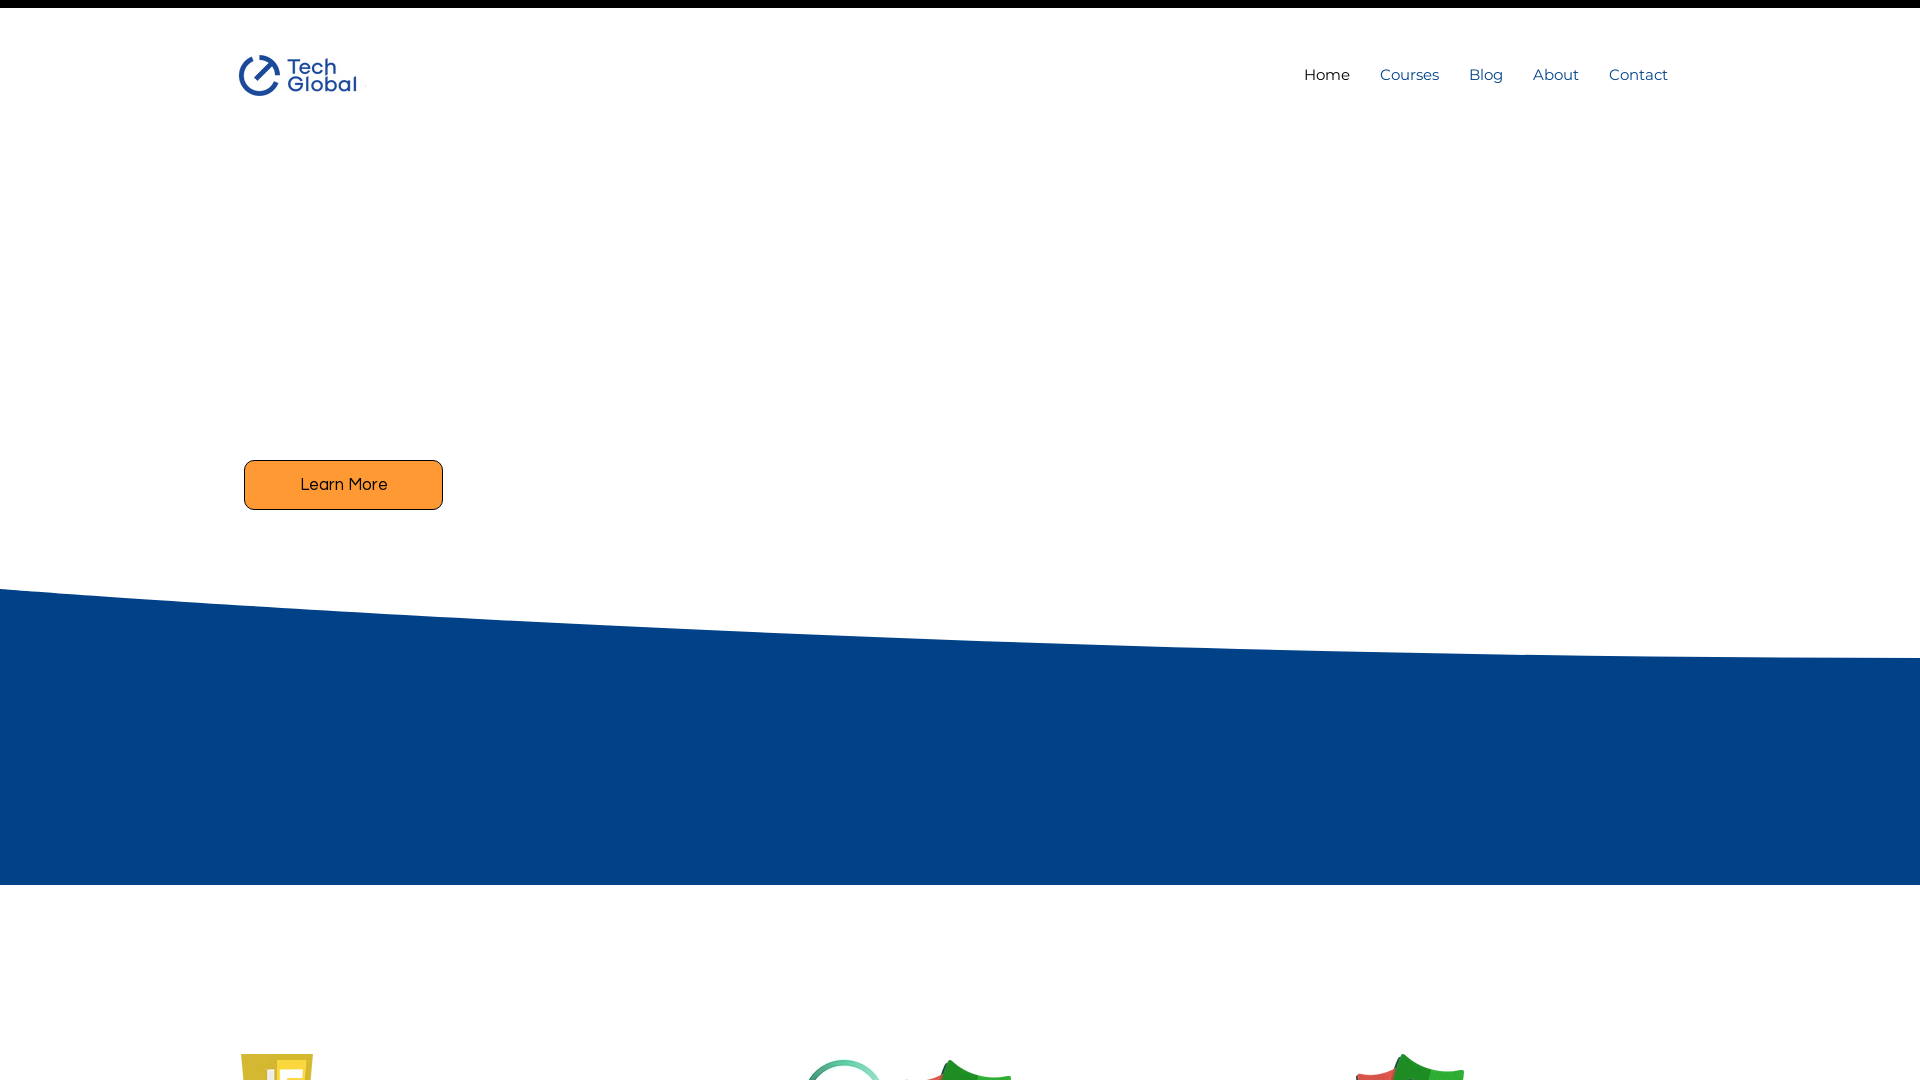

Retrieved page title: 'TechGlobal School | IT Training'
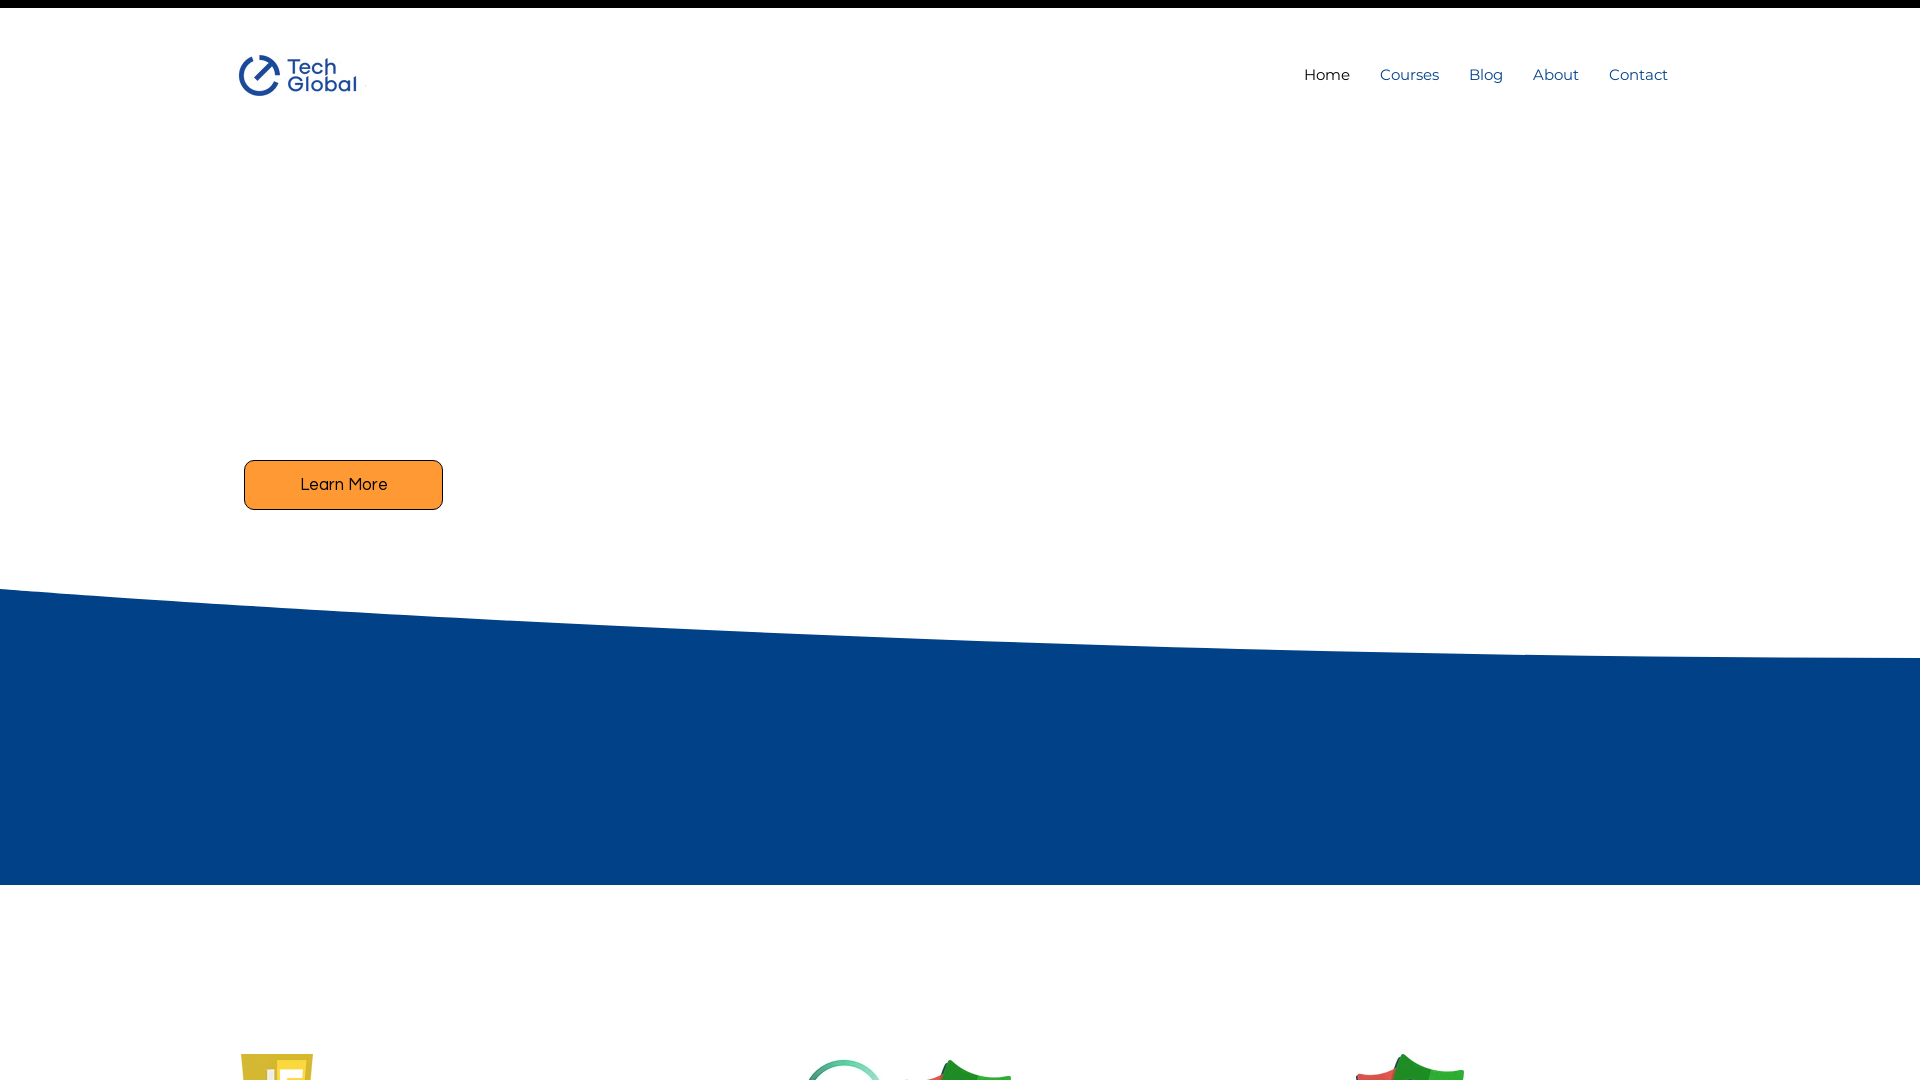

Page title validation failed - expected 'SDET Bootcamp | TechGlobal', got 'TechGlobal School | IT Training'
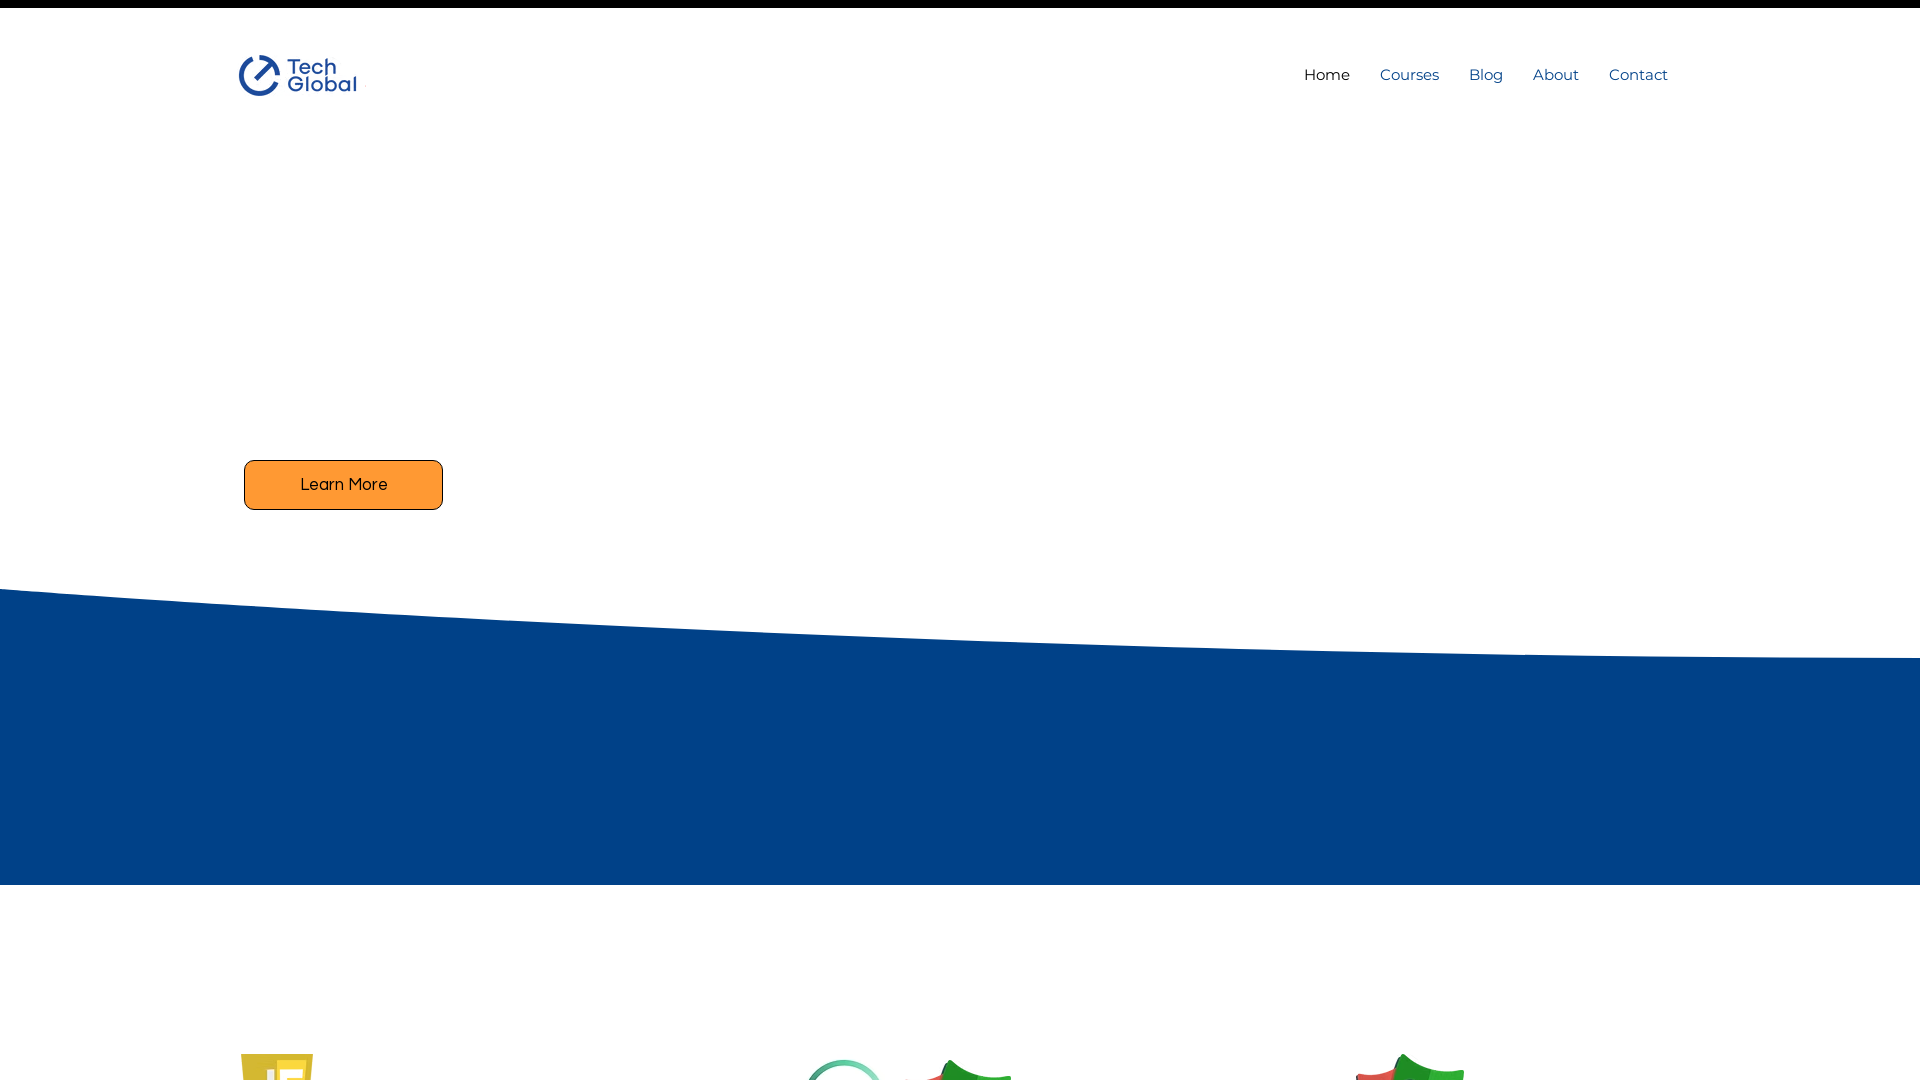

Retrieved current URL: 'https://www.techglobalschool.com/'
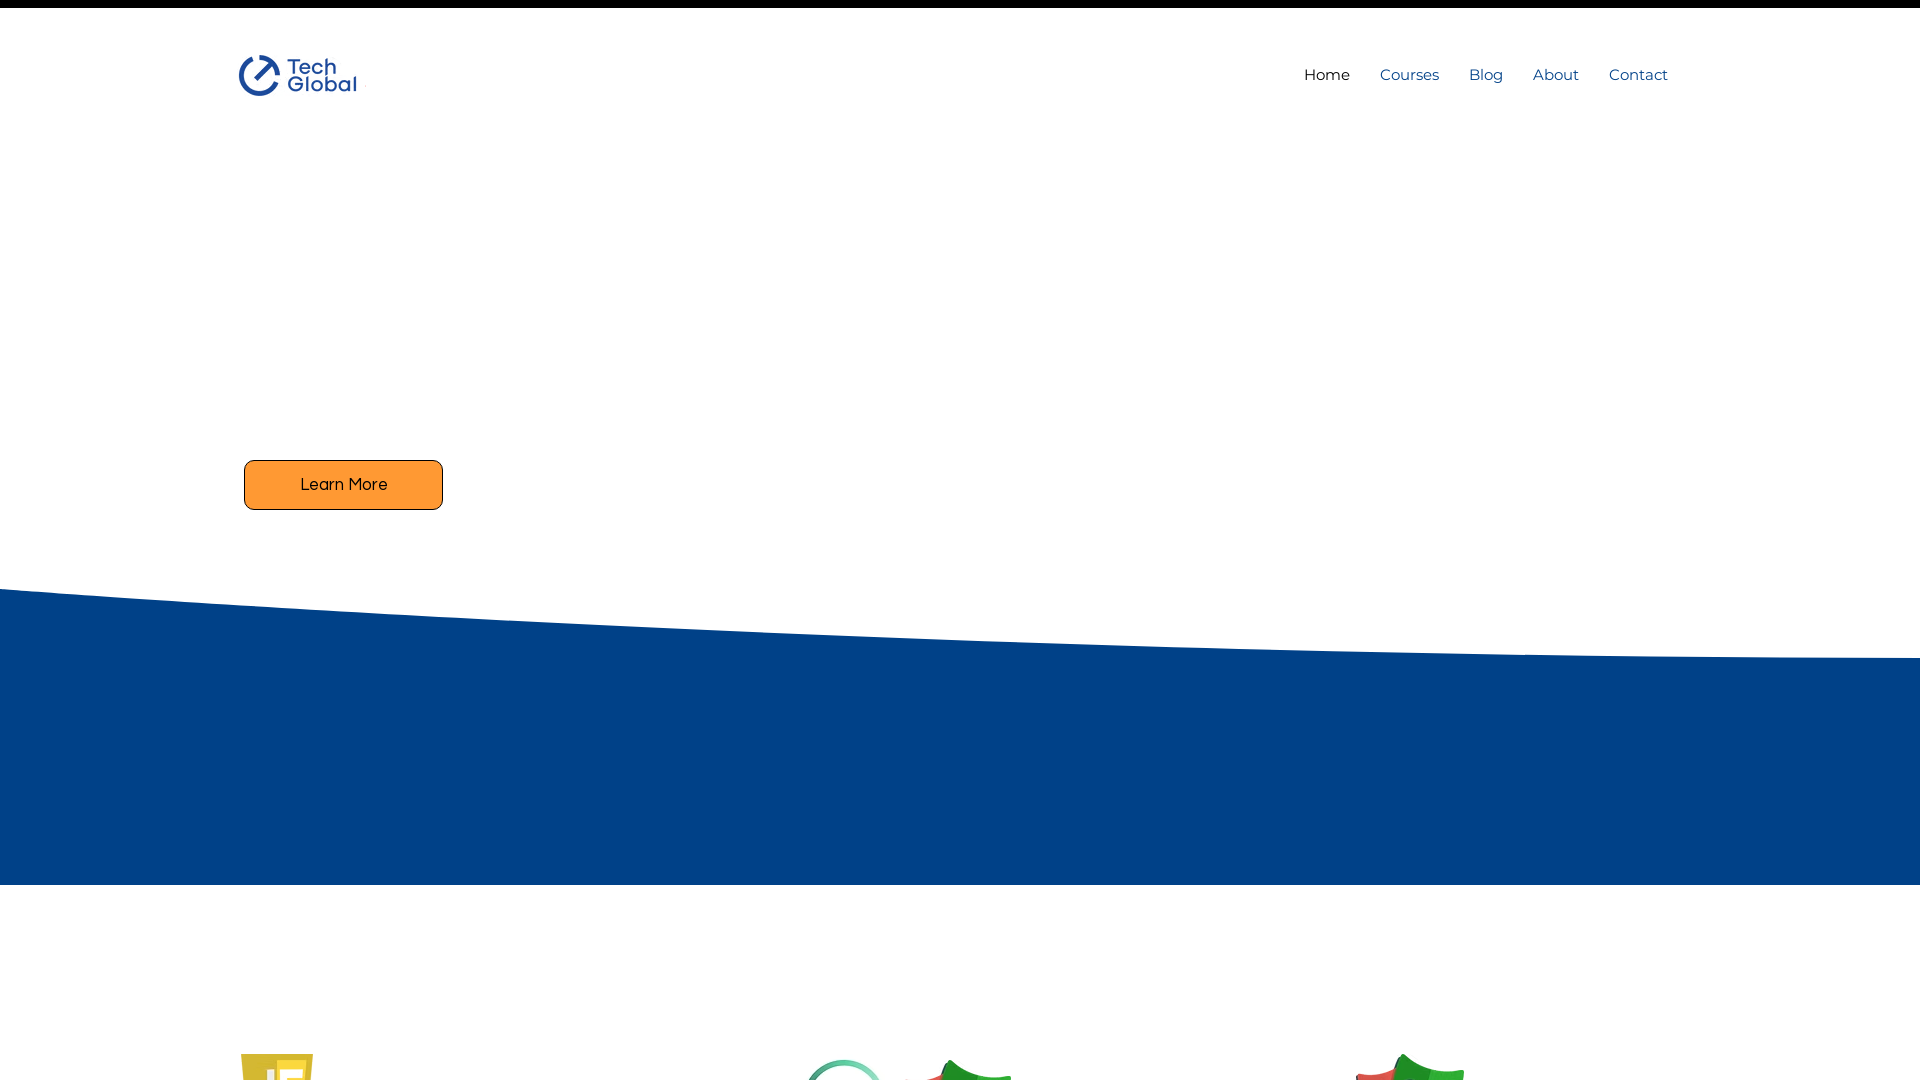

Page URL validation passed - URL matches expected value 'https://www.techglobalschool.com'
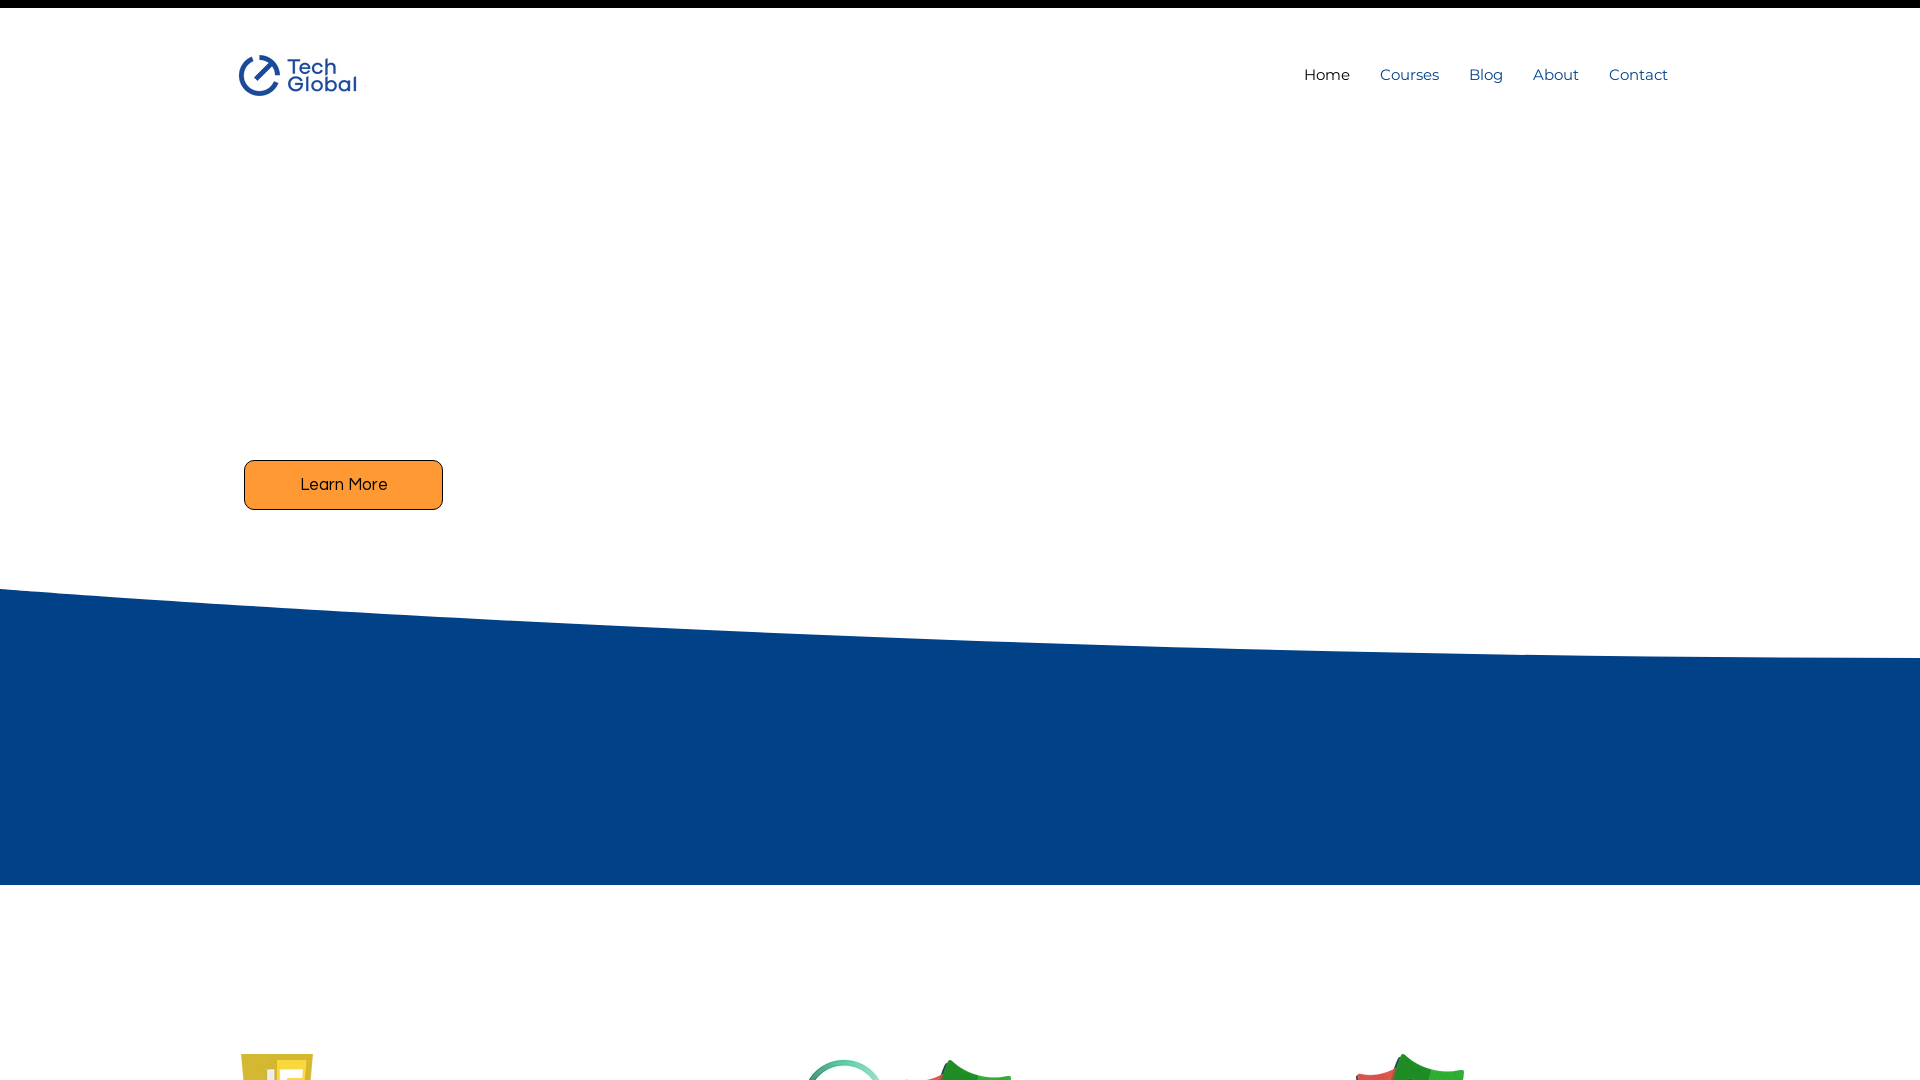

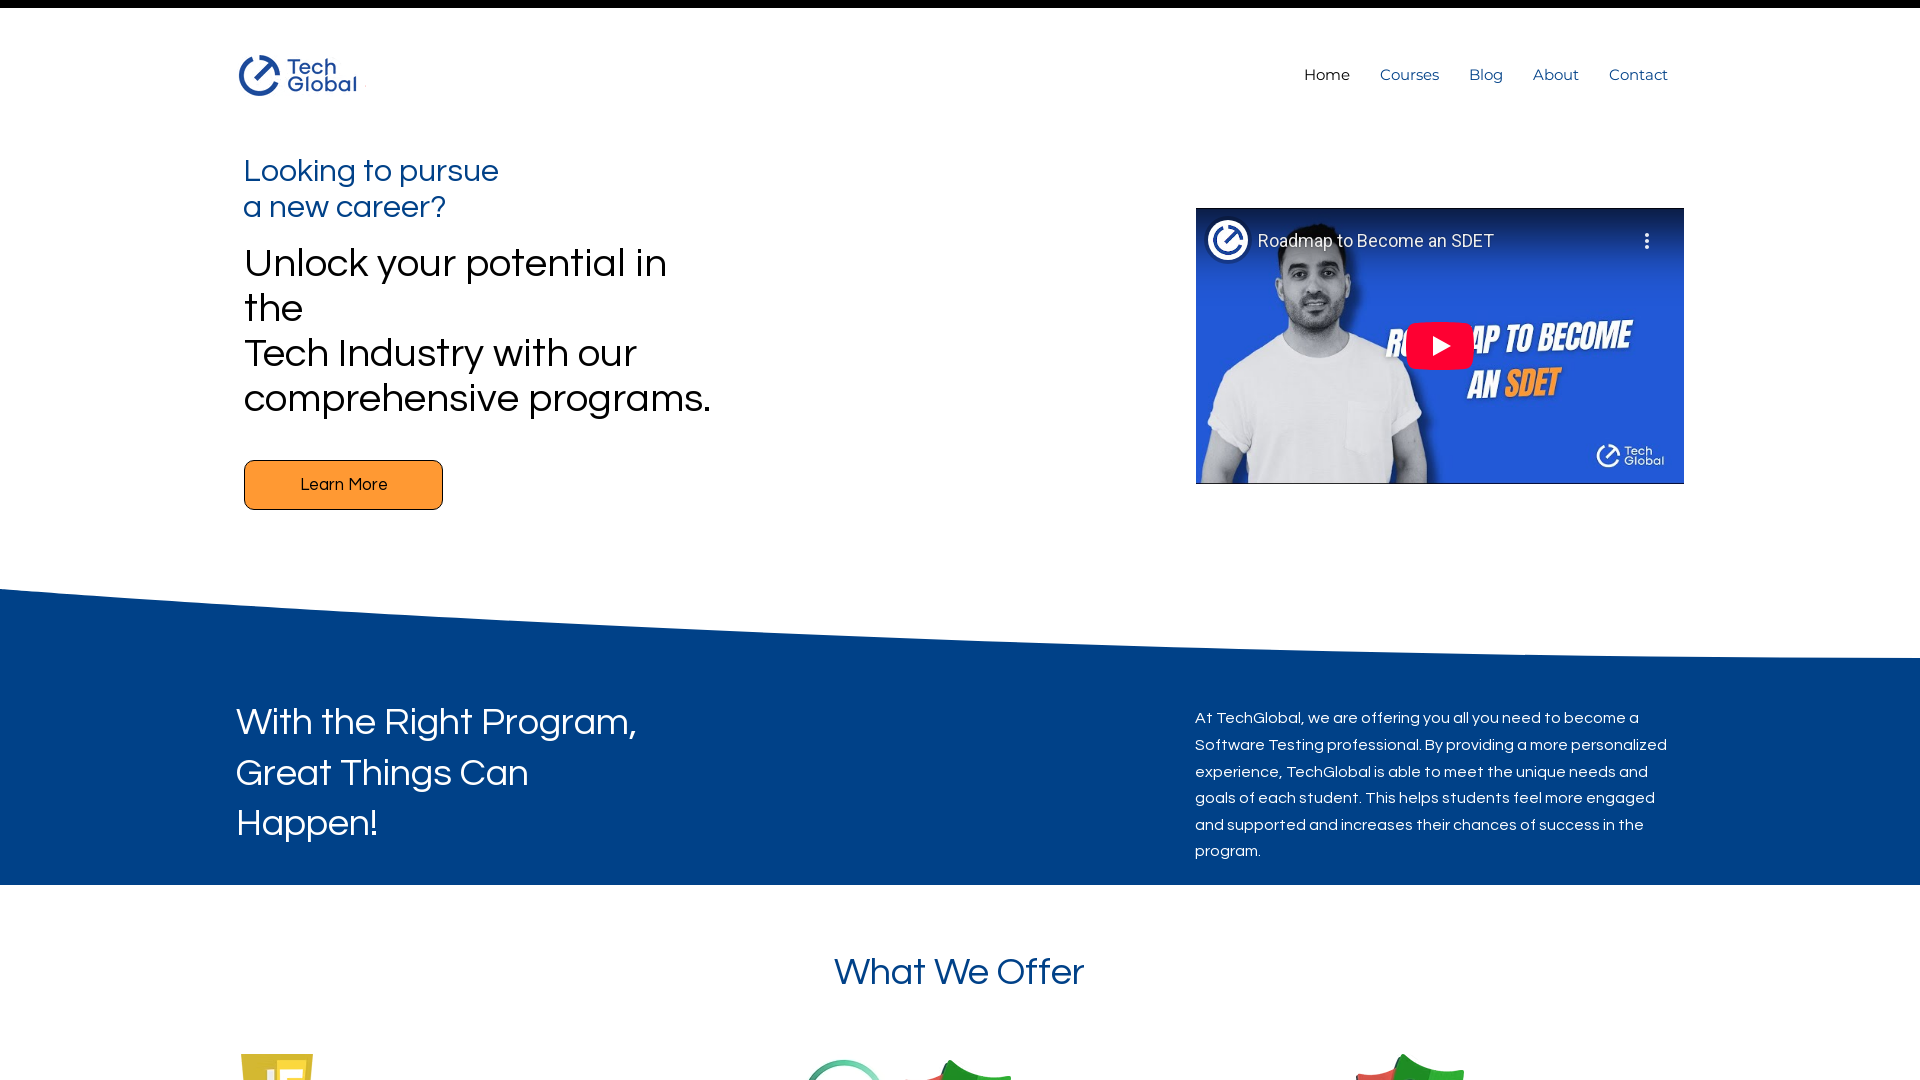